Tests mouse hover functionality by hovering over a dropdown menu and clicking on a submenu item

Starting URL: http://seleniumpractise.blogspot.com/2016/08/how-to-perform-mouse-hover-in-selenium.html

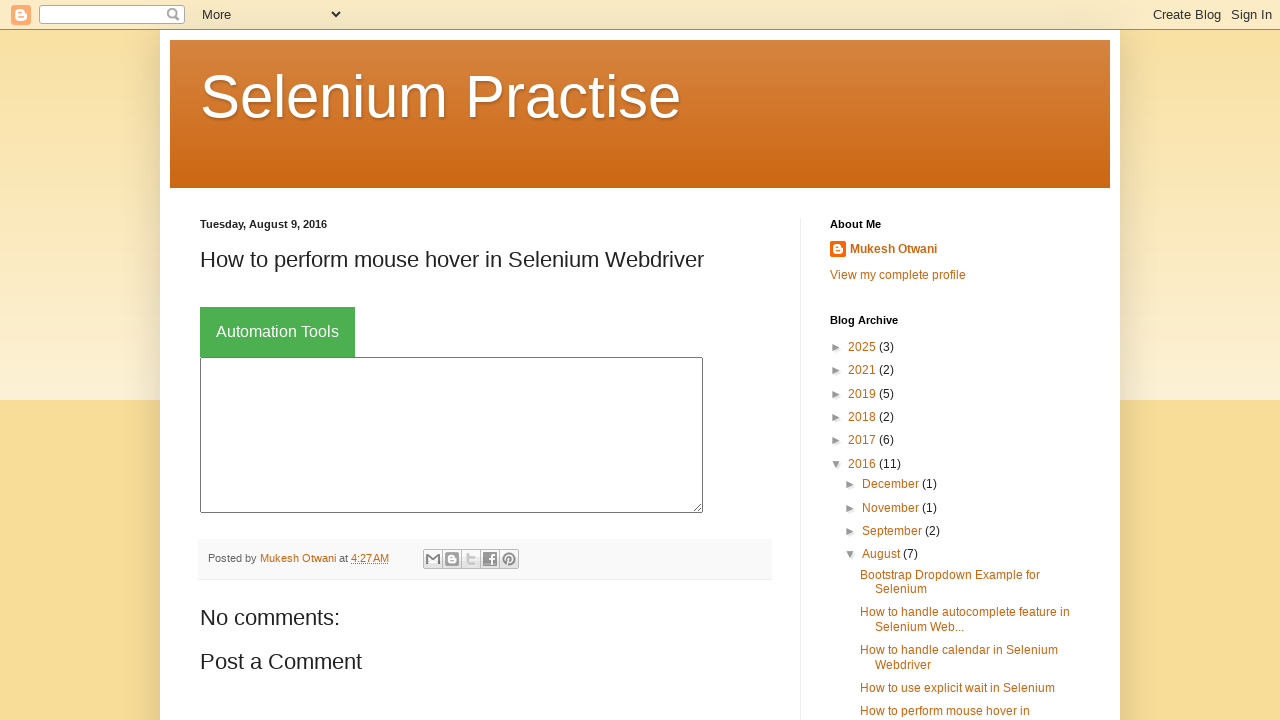

Hovered over Automation Tool dropdown button at (278, 332) on xpath=//*[@class='dropbtn']
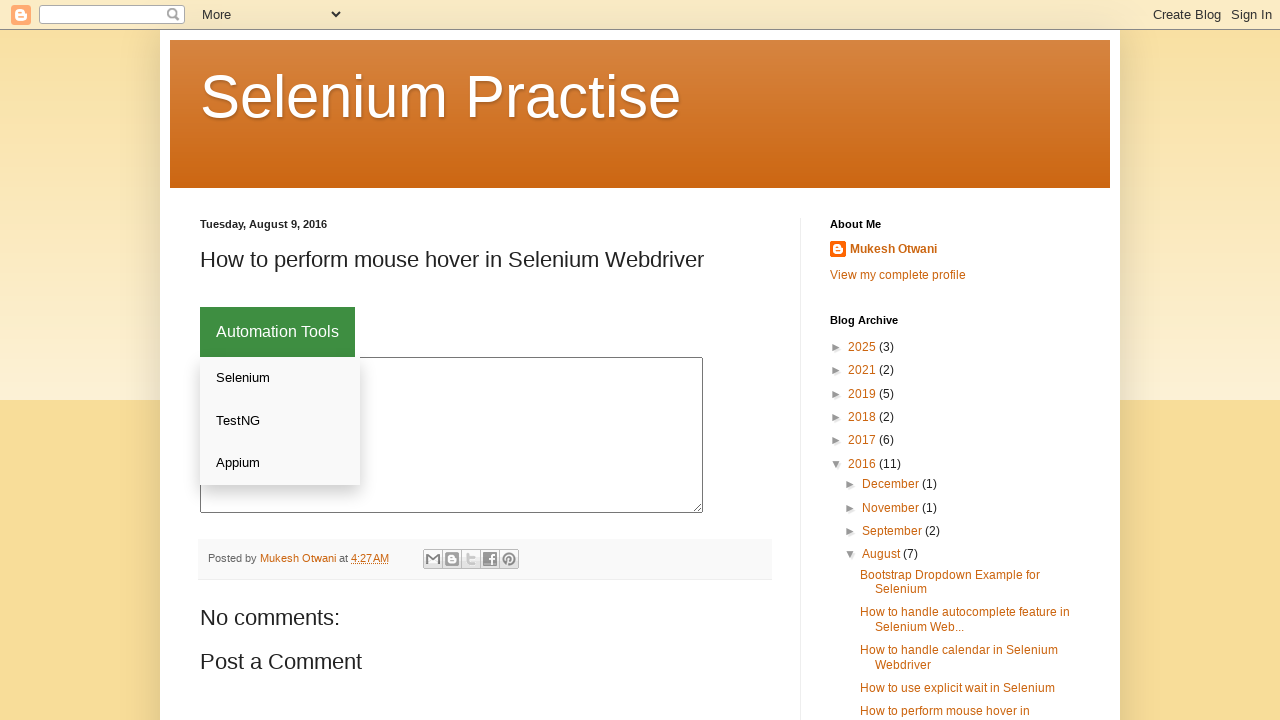

Waited 2 seconds for dropdown menu to appear
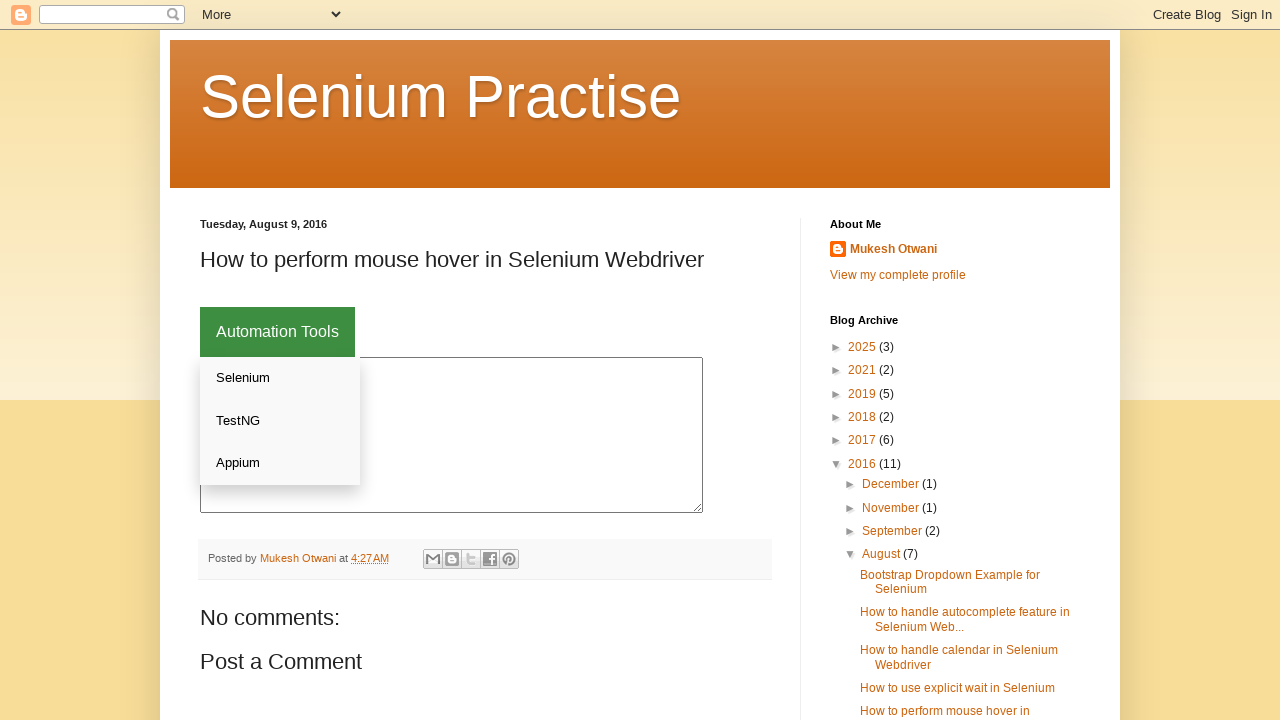

Clicked on TestNG submenu item from dropdown at (280, 421) on xpath=//*[@class='dropdown']//a[2]
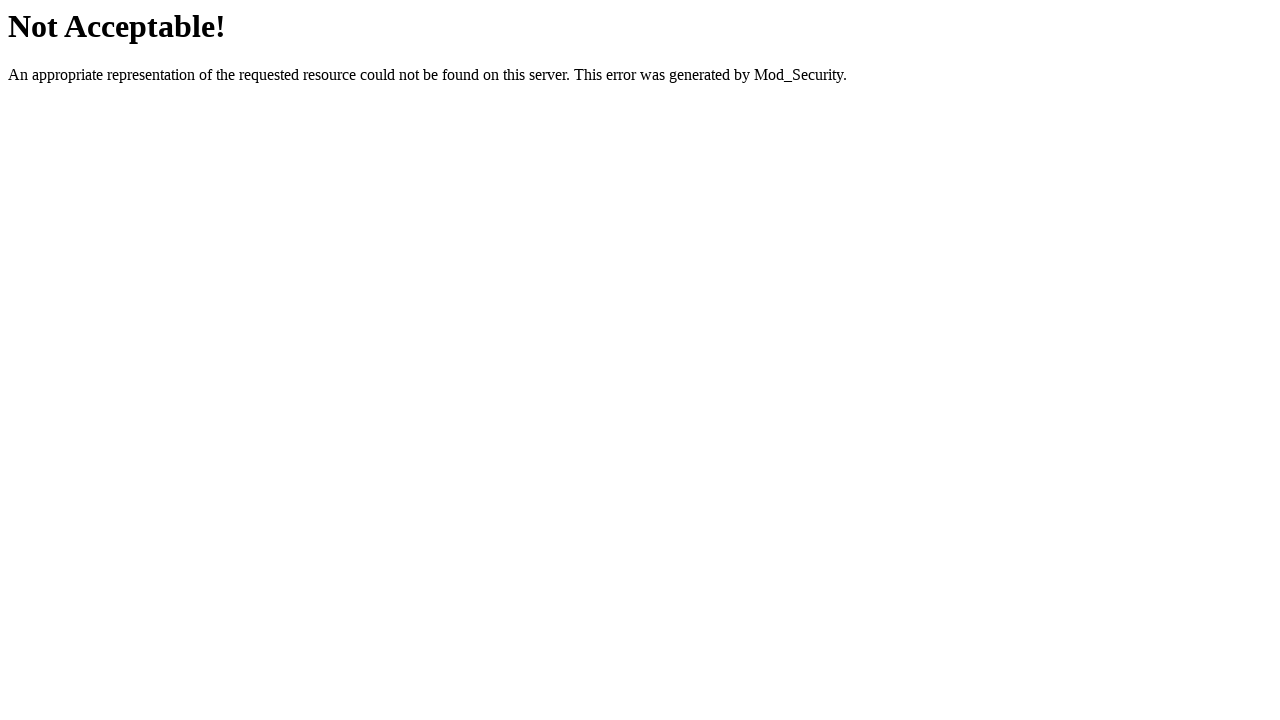

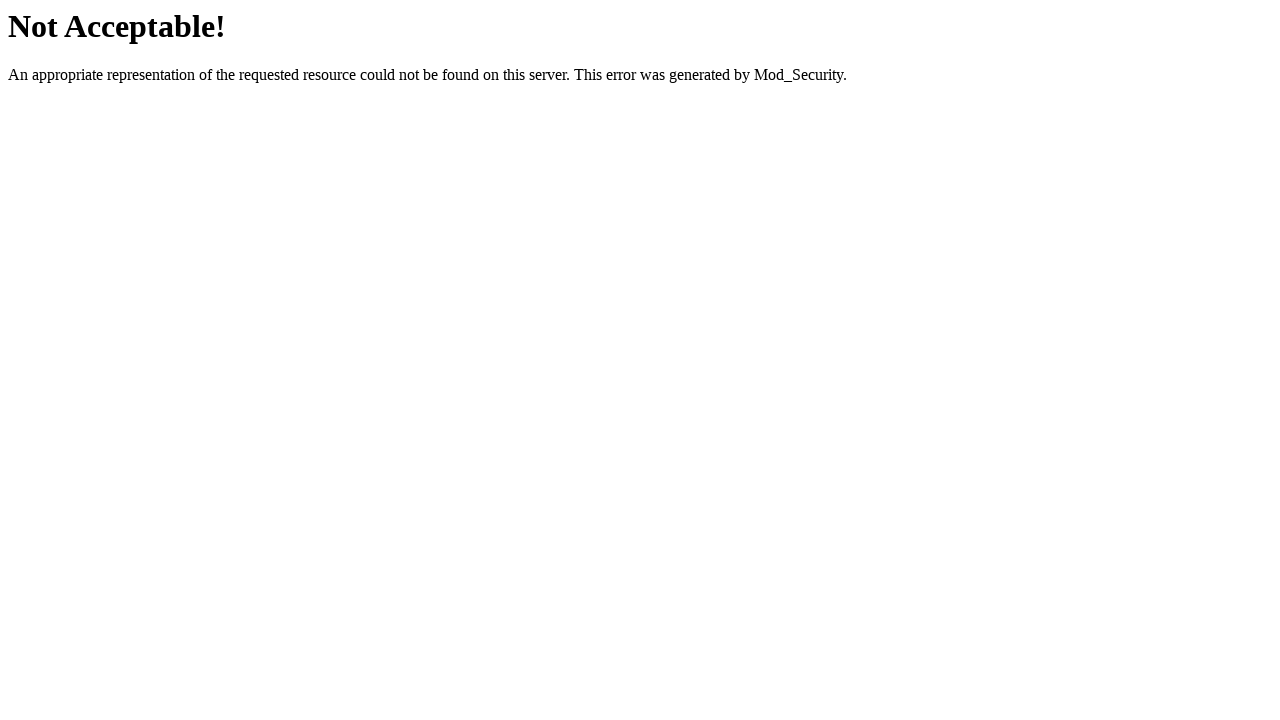